Tests navigation to the Add/Remove Elements page by clicking the link and verifying the URL

Starting URL: https://the-internet.herokuapp.com/

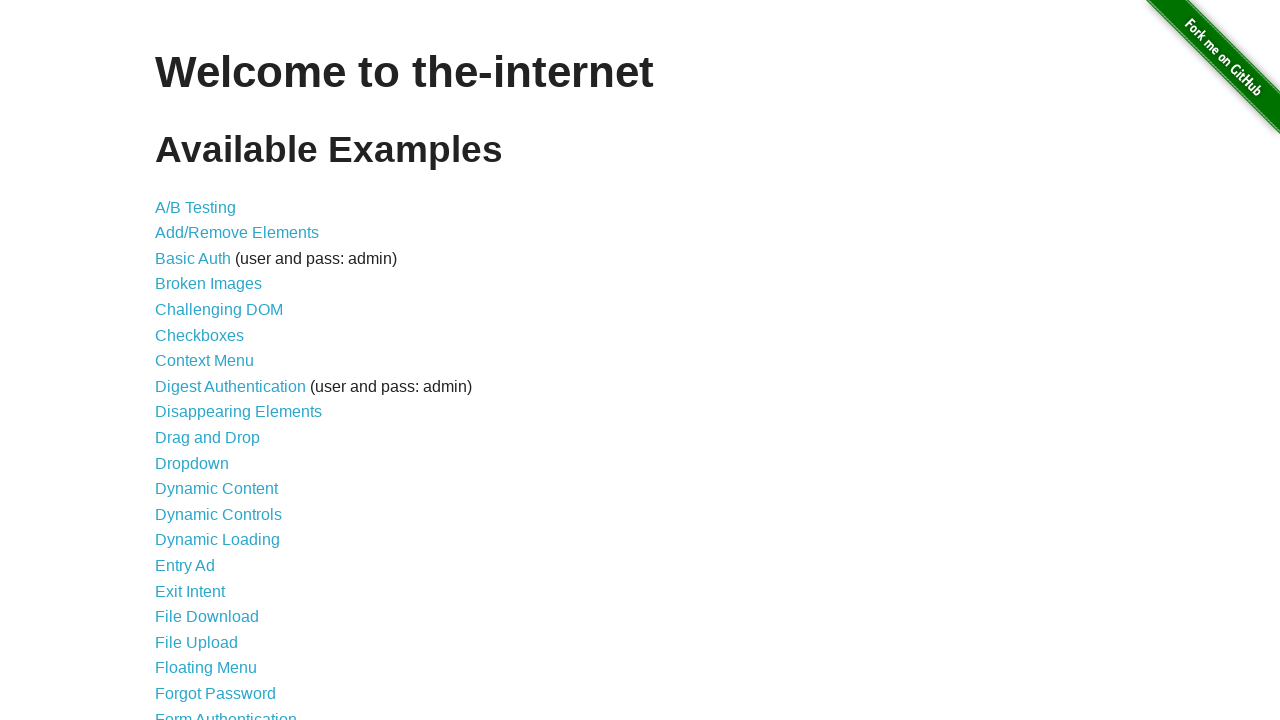

Clicked on 'Add/Remove Elements' link at (237, 233) on text=Add/Remove Elements
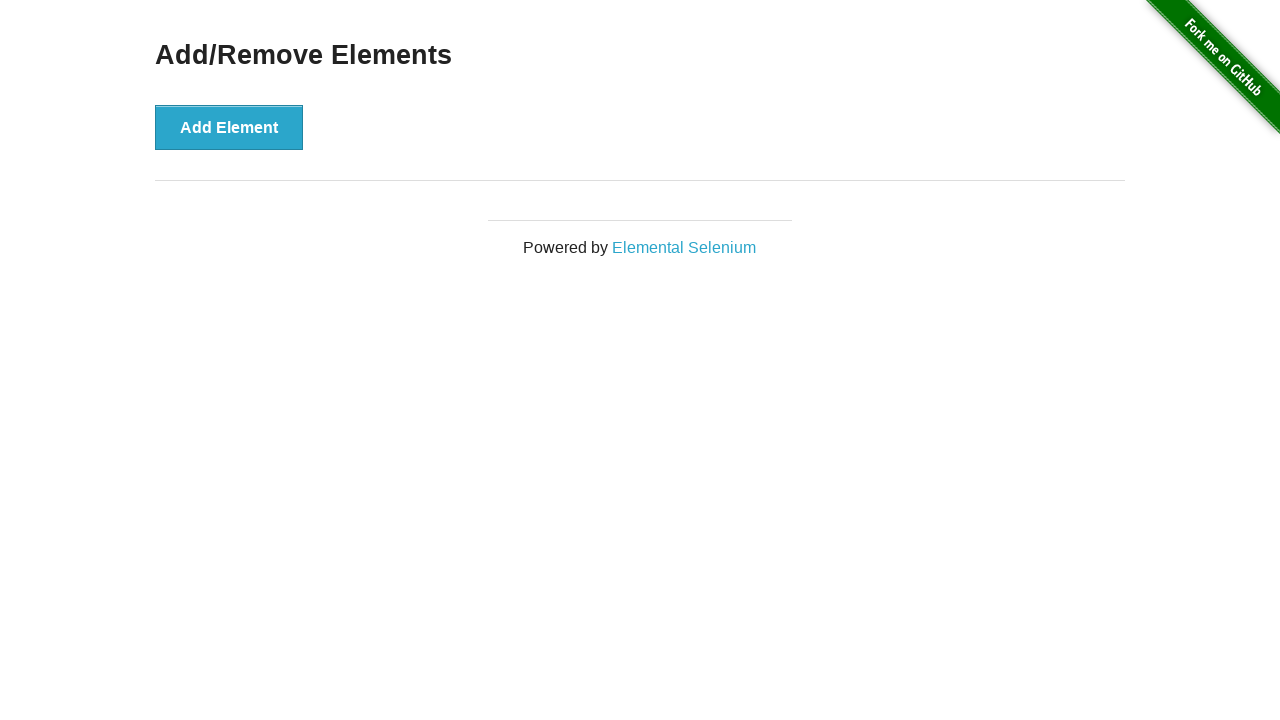

Navigated to Add/Remove Elements page - URL verified
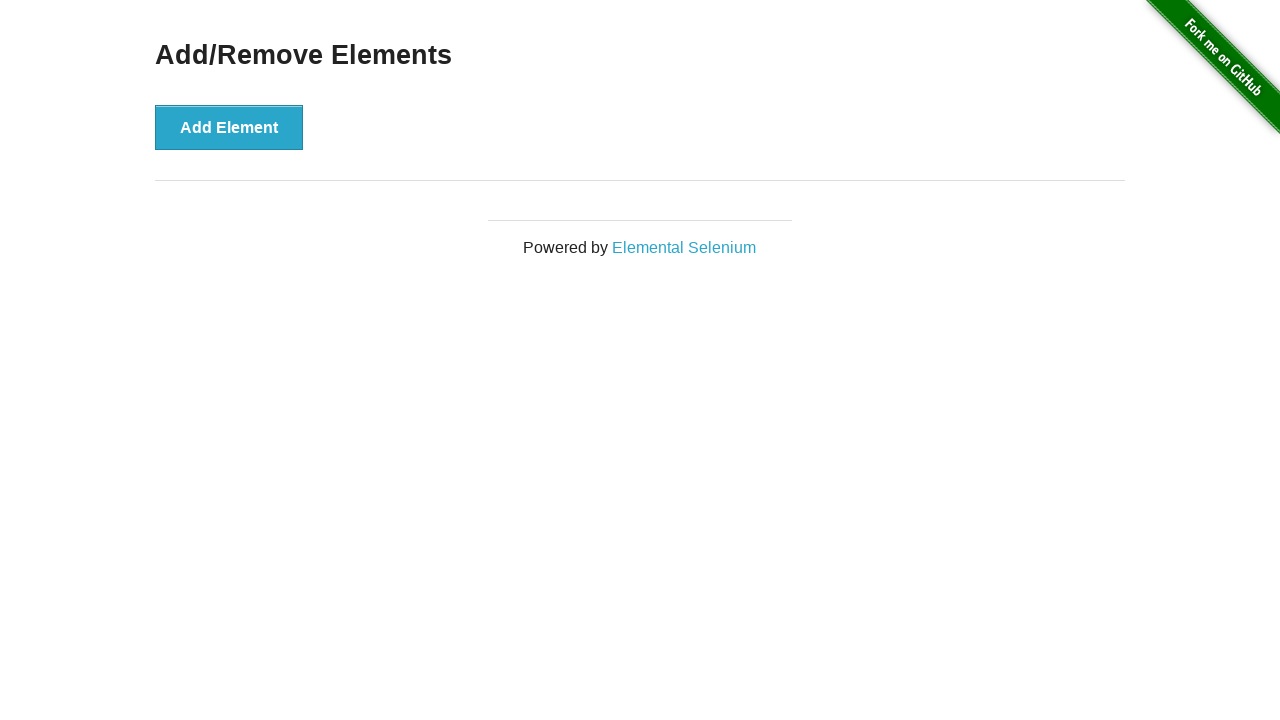

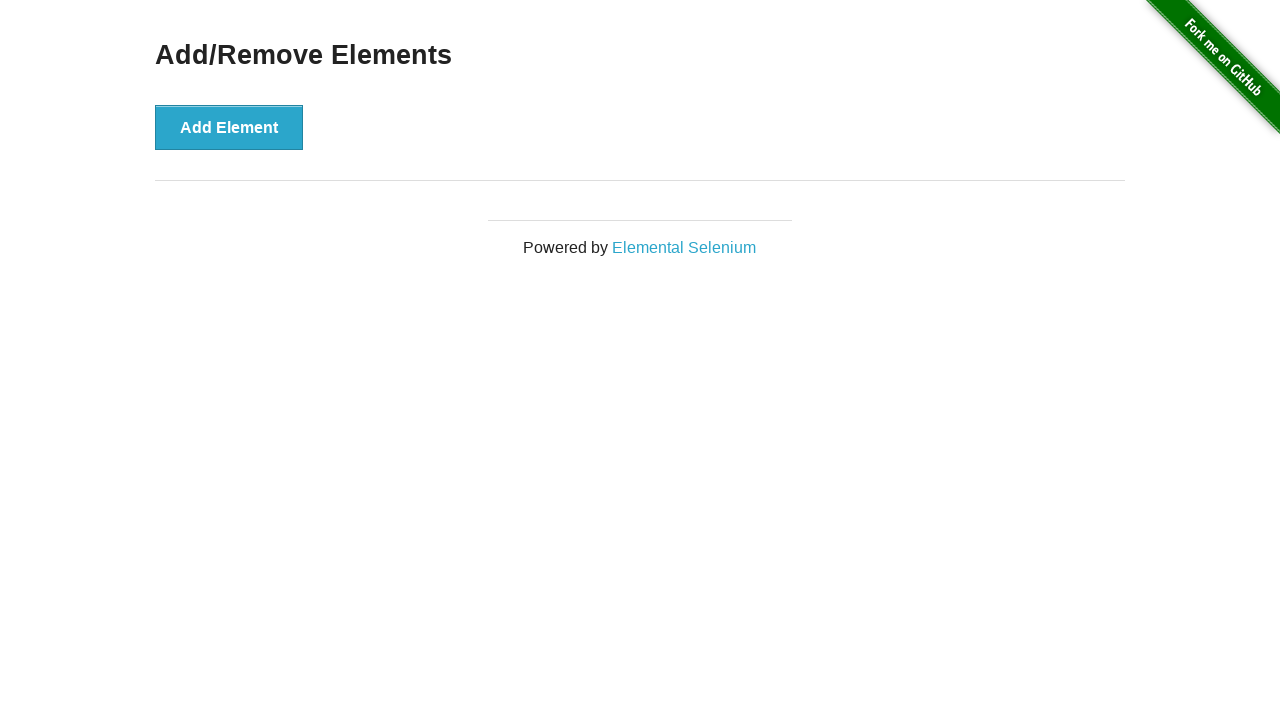